Tests checkbox functionality by navigating to Elements > Check Box, expanding tree nodes, and checking/unchecking various checkboxes

Starting URL: https://www.tutorialspoint.com/selenium/practice/slider.php

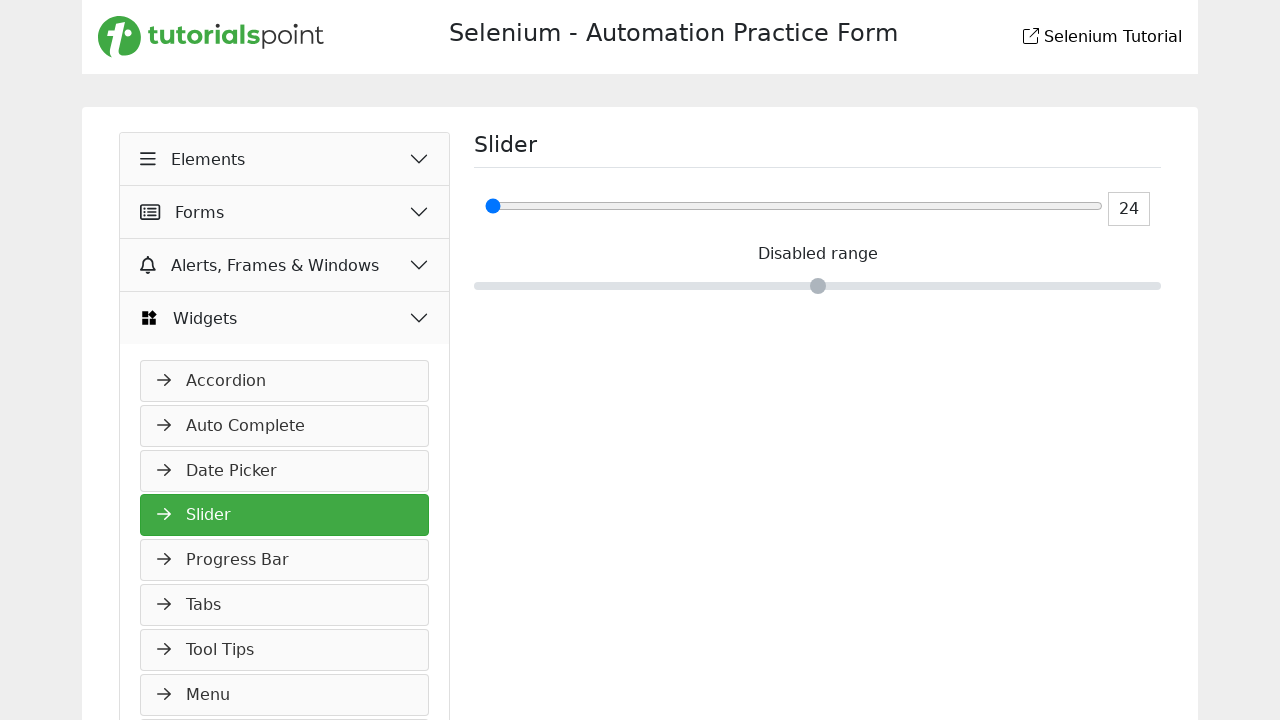

Clicked on Elements button at (285, 159) on xpath=//button[normalize-space()='Elements']
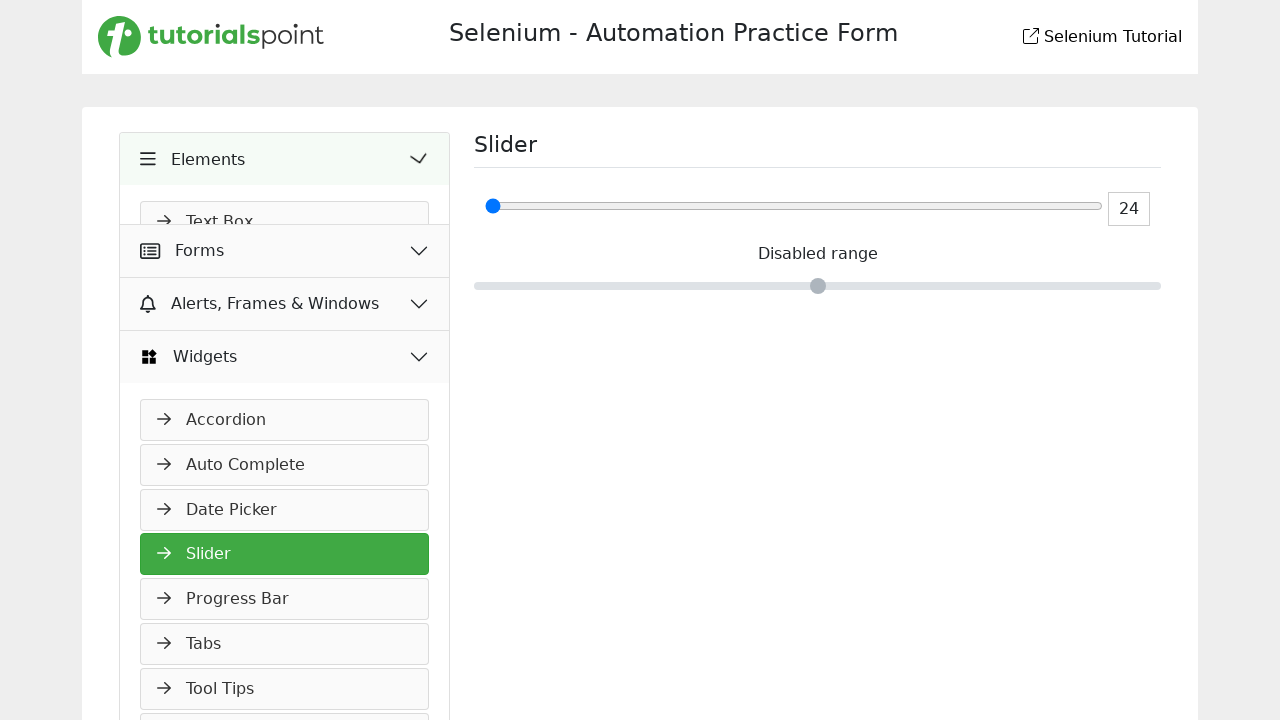

Clicked on Check Box link to navigate to checkbox practice page at (285, 267) on xpath=//a[normalize-space()='Check Box']
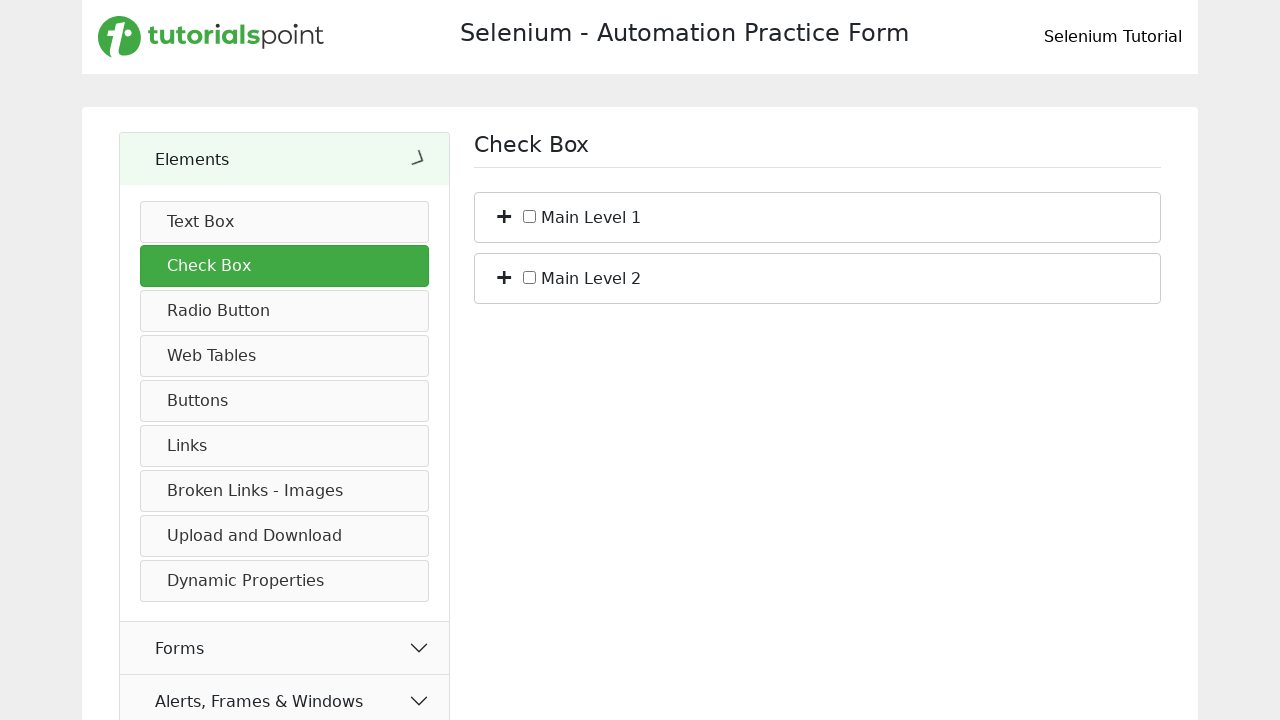

Expanded first checkbox tree node at (504, 215) on (//span[@class='plus'])[1]
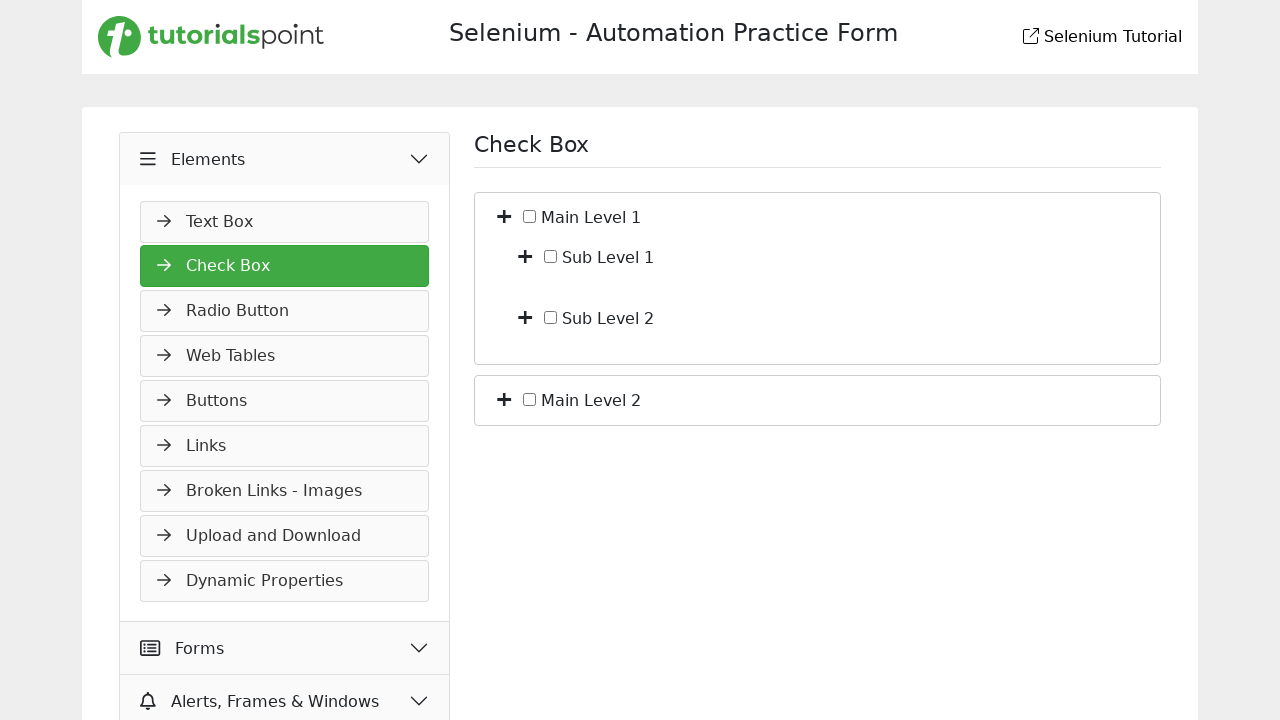

Expanded nested checkbox tree node at (525, 255) on (//span[@class='plus'])[1]
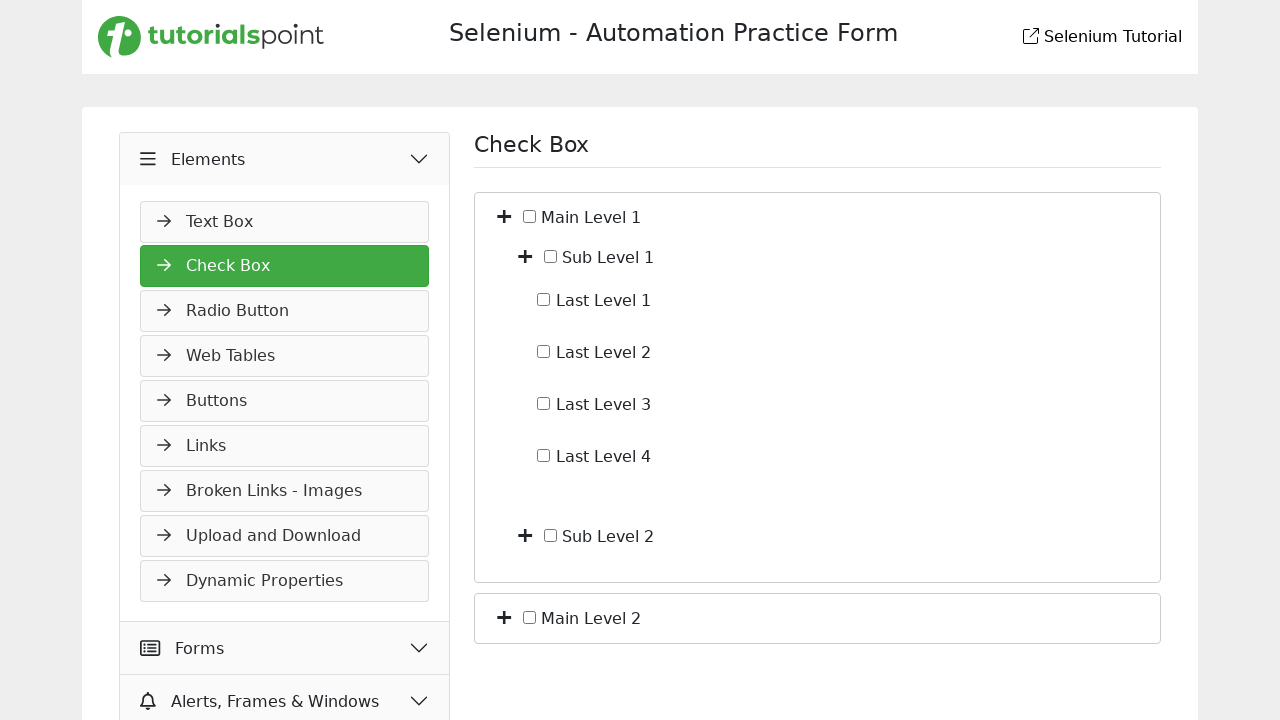

Checked checkbox with id 'c_io_4' at (544, 455) on xpath=//input[@id='c_io_4']
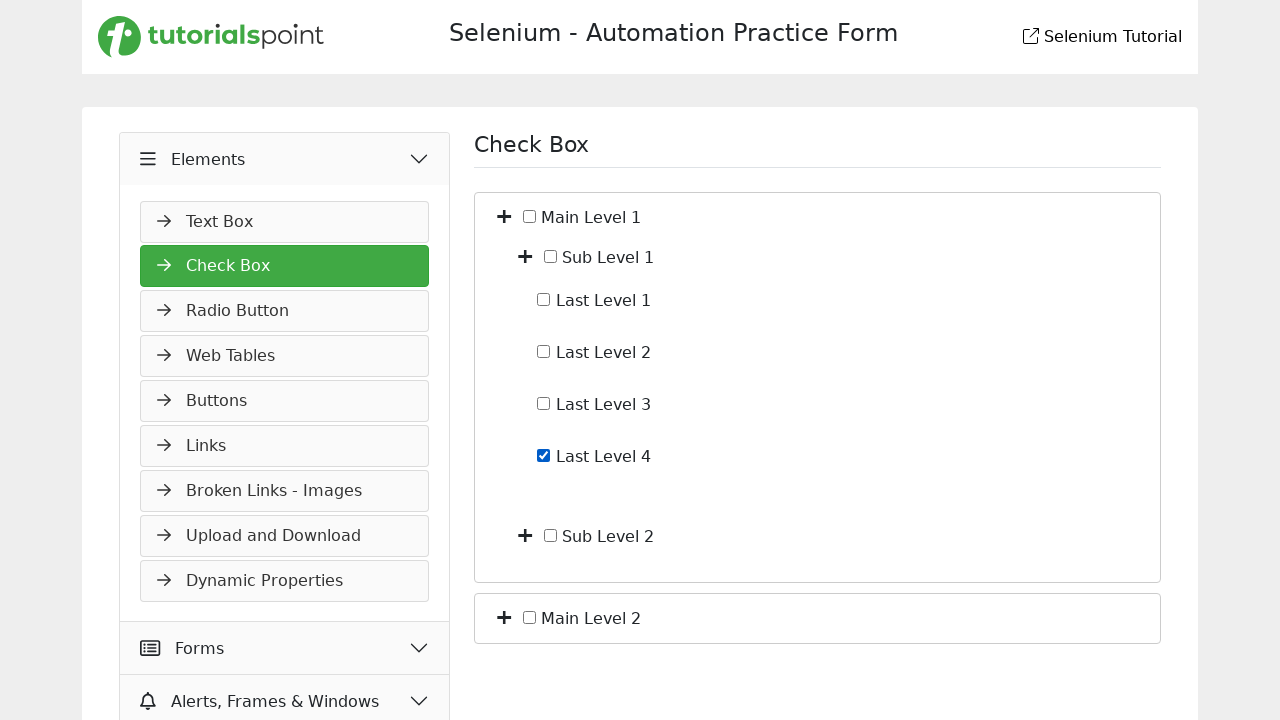

Unchecked checkbox with id 'c_io_4' at (544, 455) on xpath=//input[@id='c_io_4']
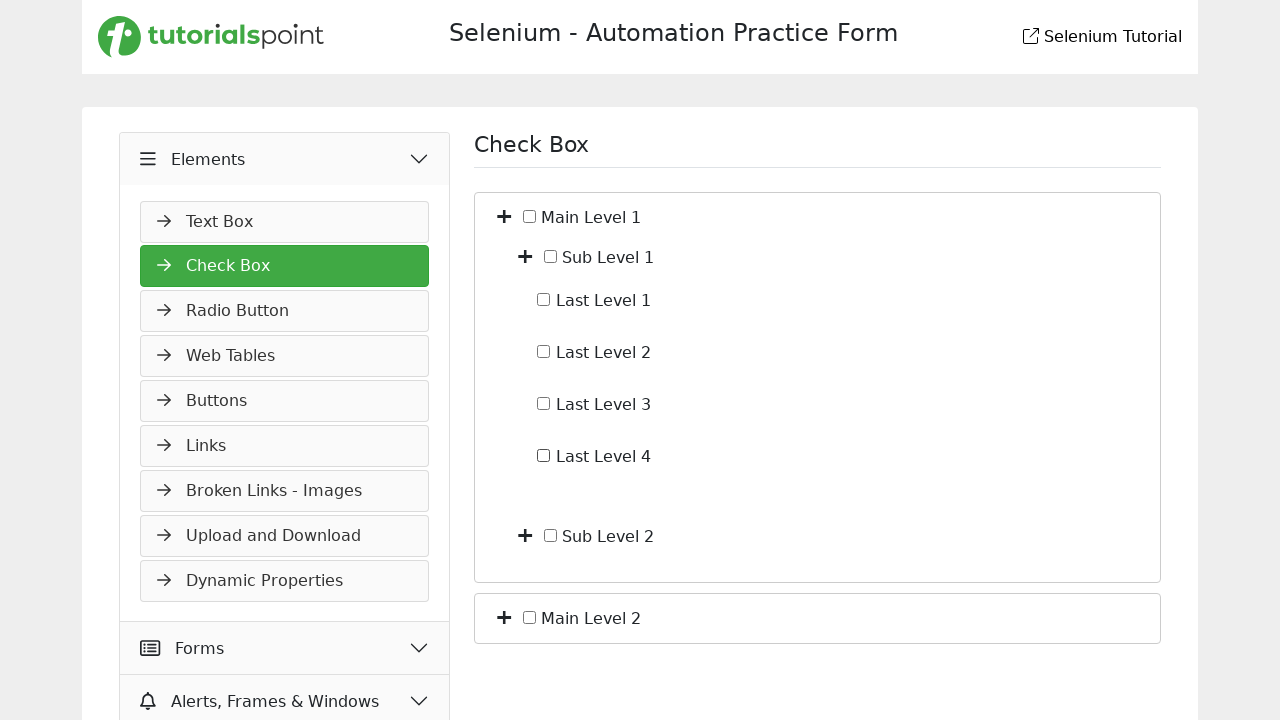

Collapsed checkbox tree node at (504, 215) on (//span[@class='plus minus'])[1]
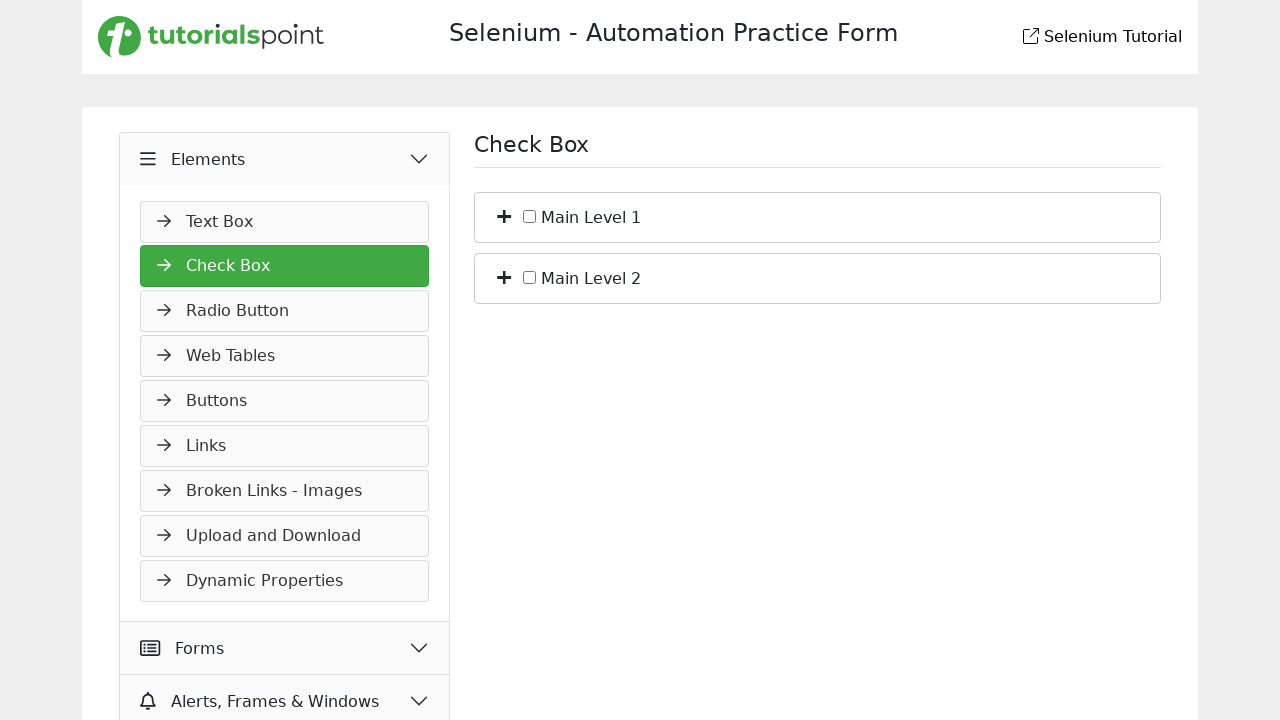

Expanded another checkbox tree section at (504, 276) on (//li[@id='bs_2']//span[@class='plus'])[1]
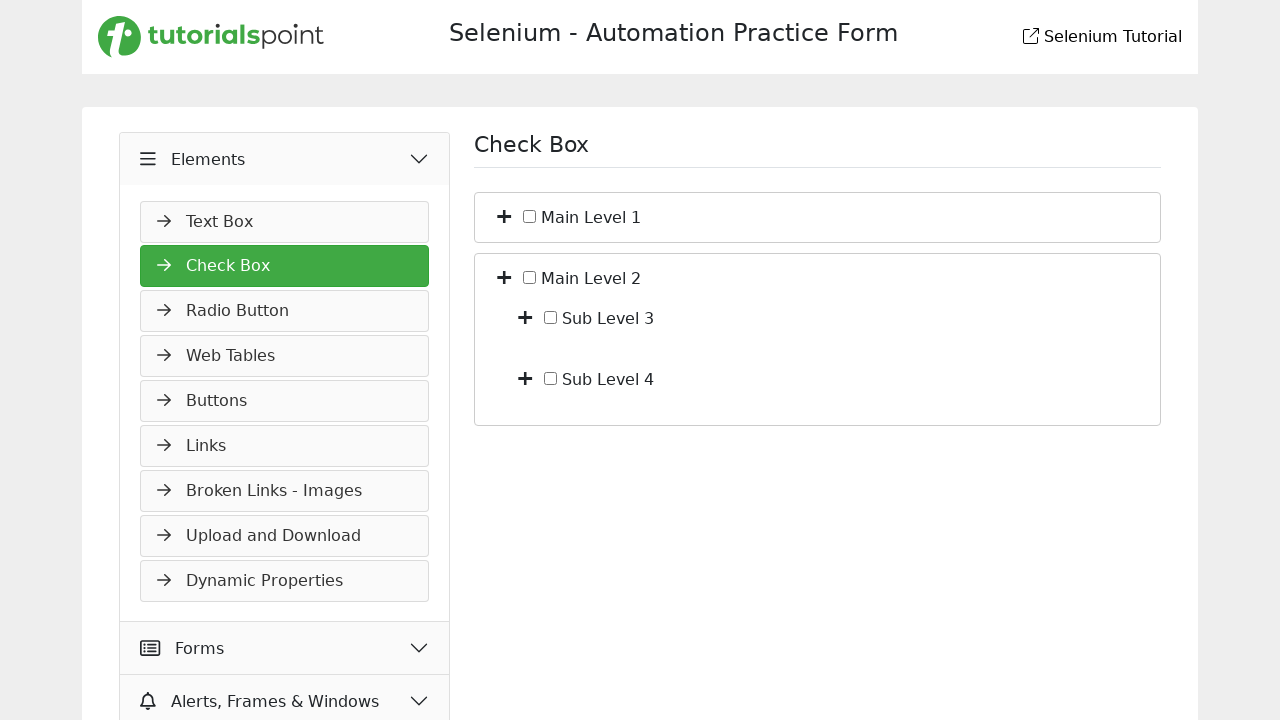

Clicked on checkbox tree item with id 'bf_3' at (818, 318) on (//li[@id='bf_3'])[1]
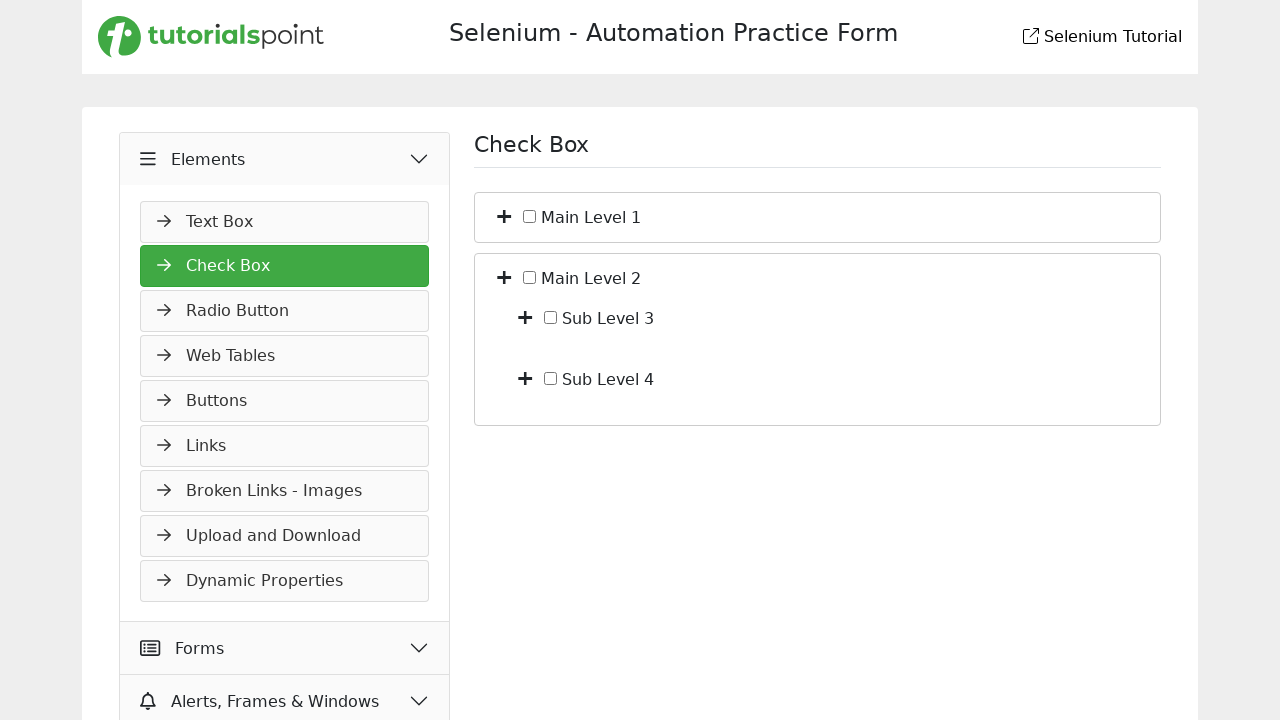

Expanded nested section under 'bf_3' at (525, 316) on xpath=//li[@id='bf_3']//span[@class='plus']
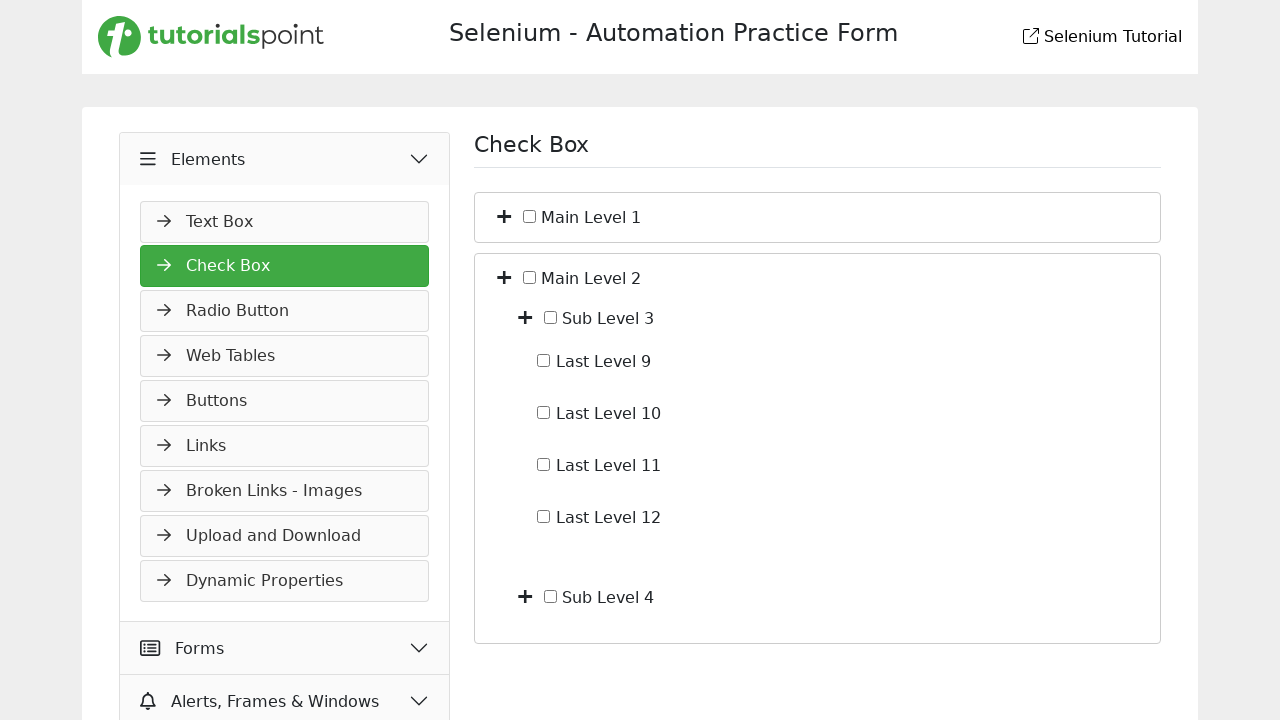

Checked checkbox with id 'c_io_12' at (544, 516) on xpath=//input[@id='c_io_12']
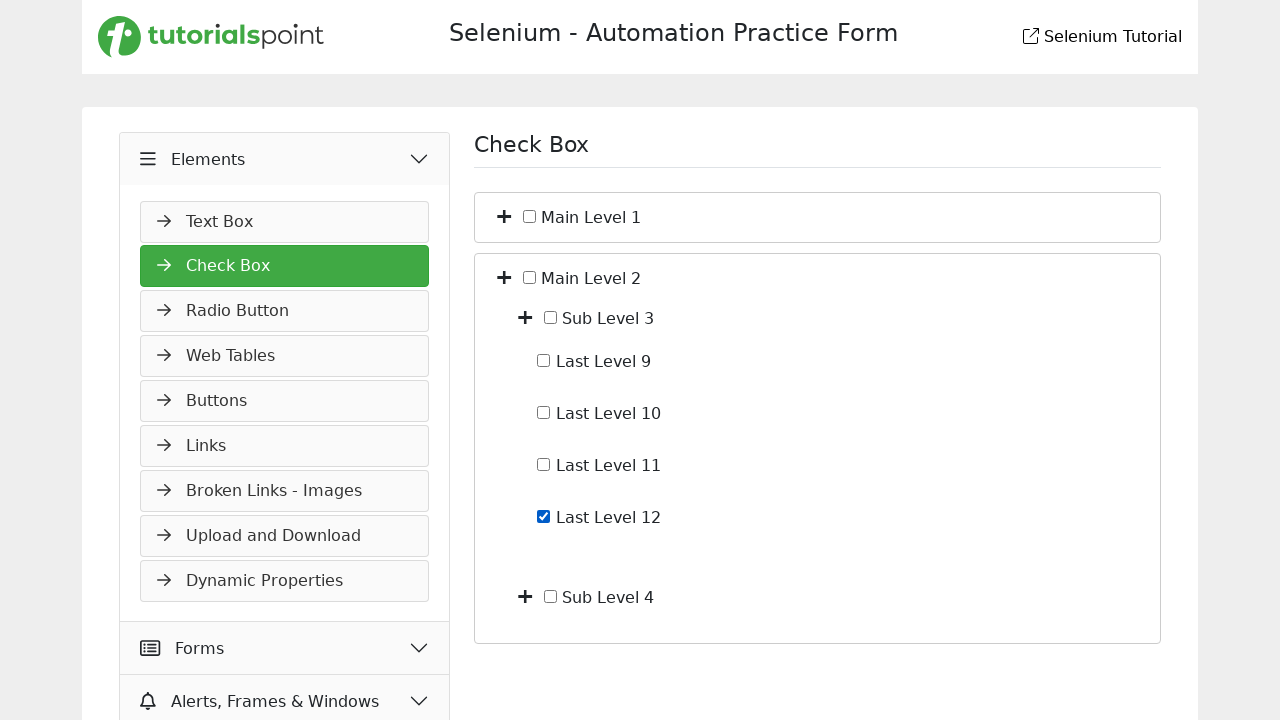

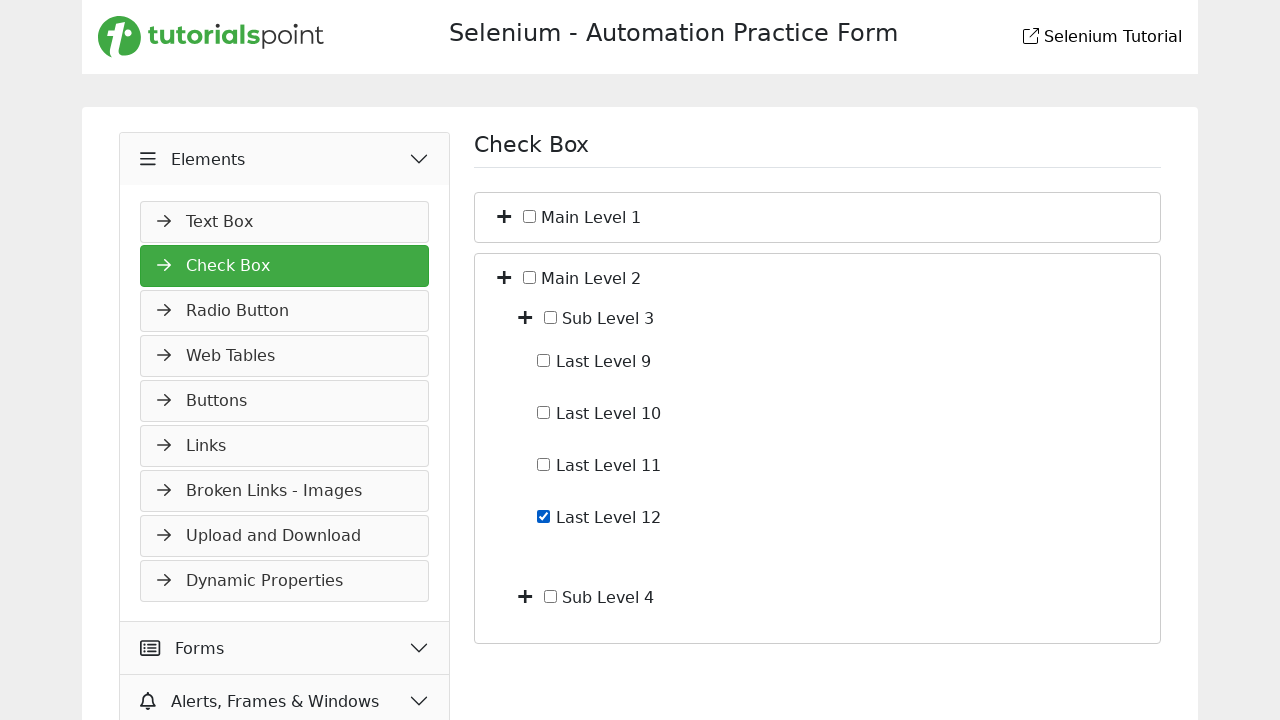